Navigates to a web table demo page and verifies that the sample table is present with rows and columns of data

Starting URL: https://awesomeqa.com/webtable1.html

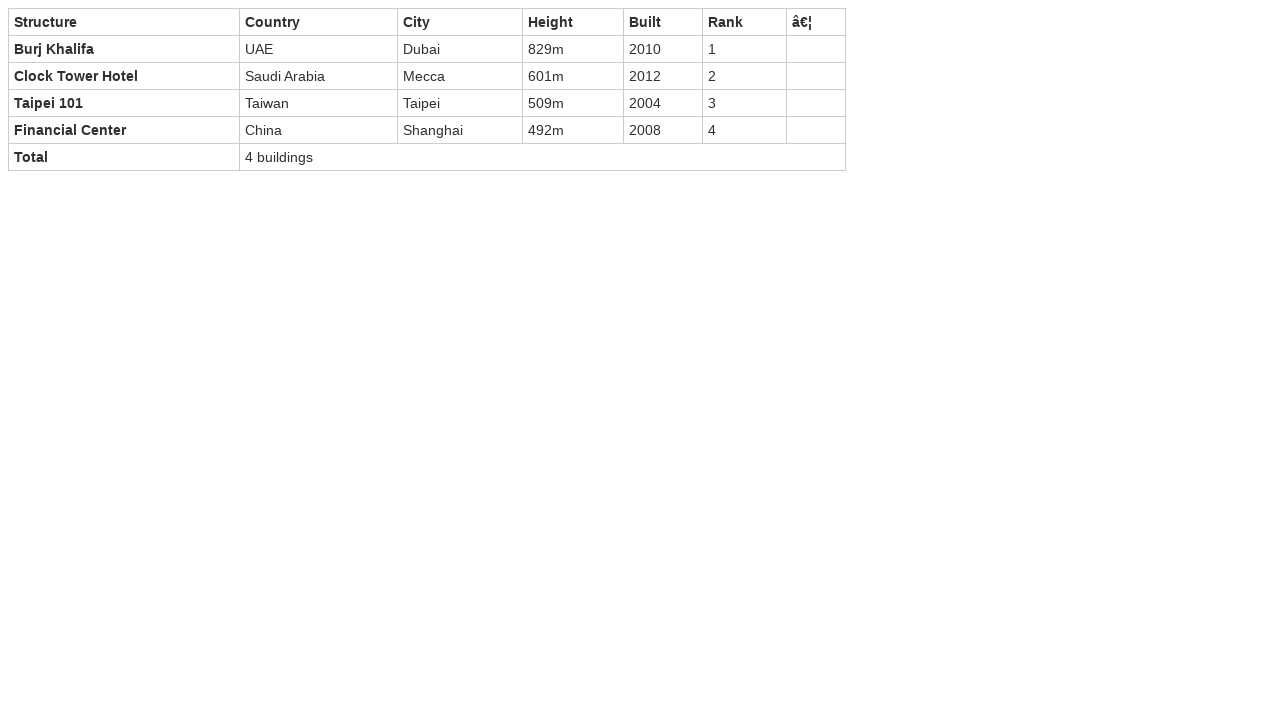

Set viewport size to 1920x1080
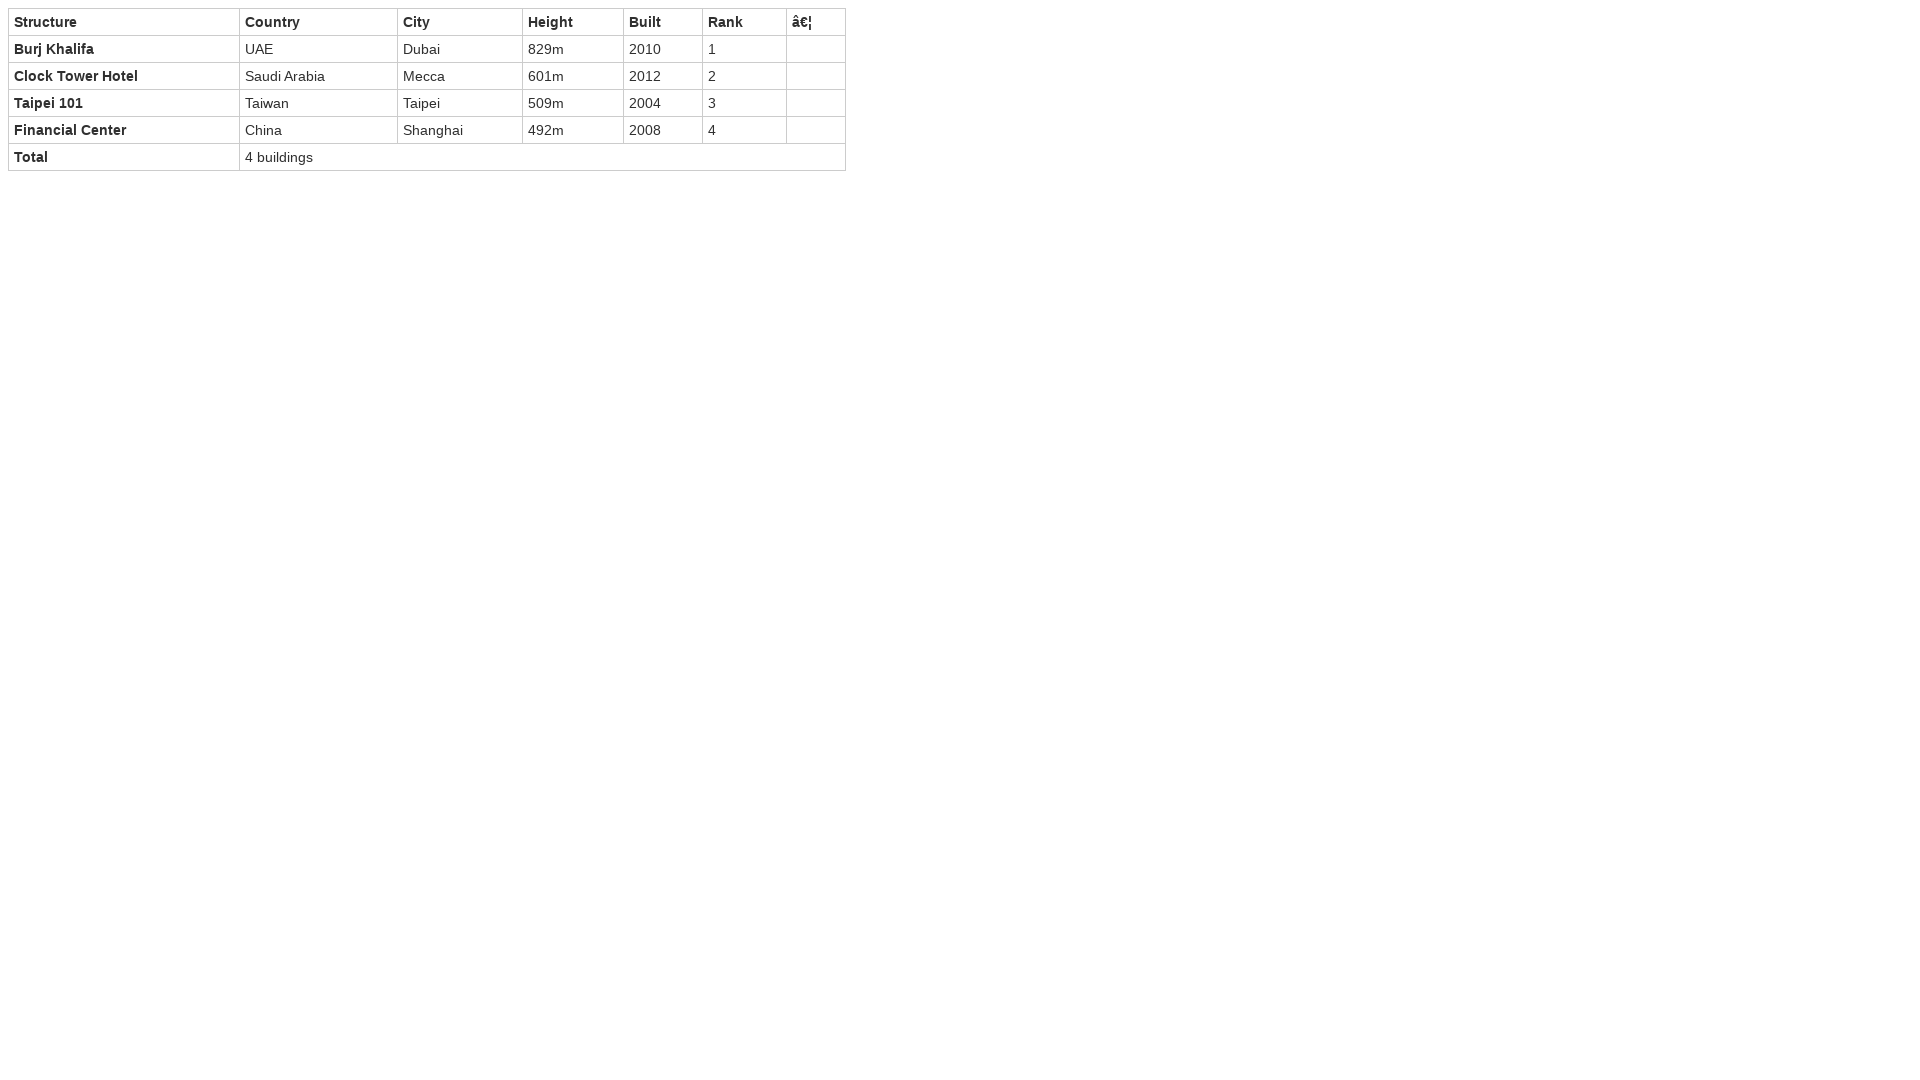

Web table with summary 'Sample Table' loaded
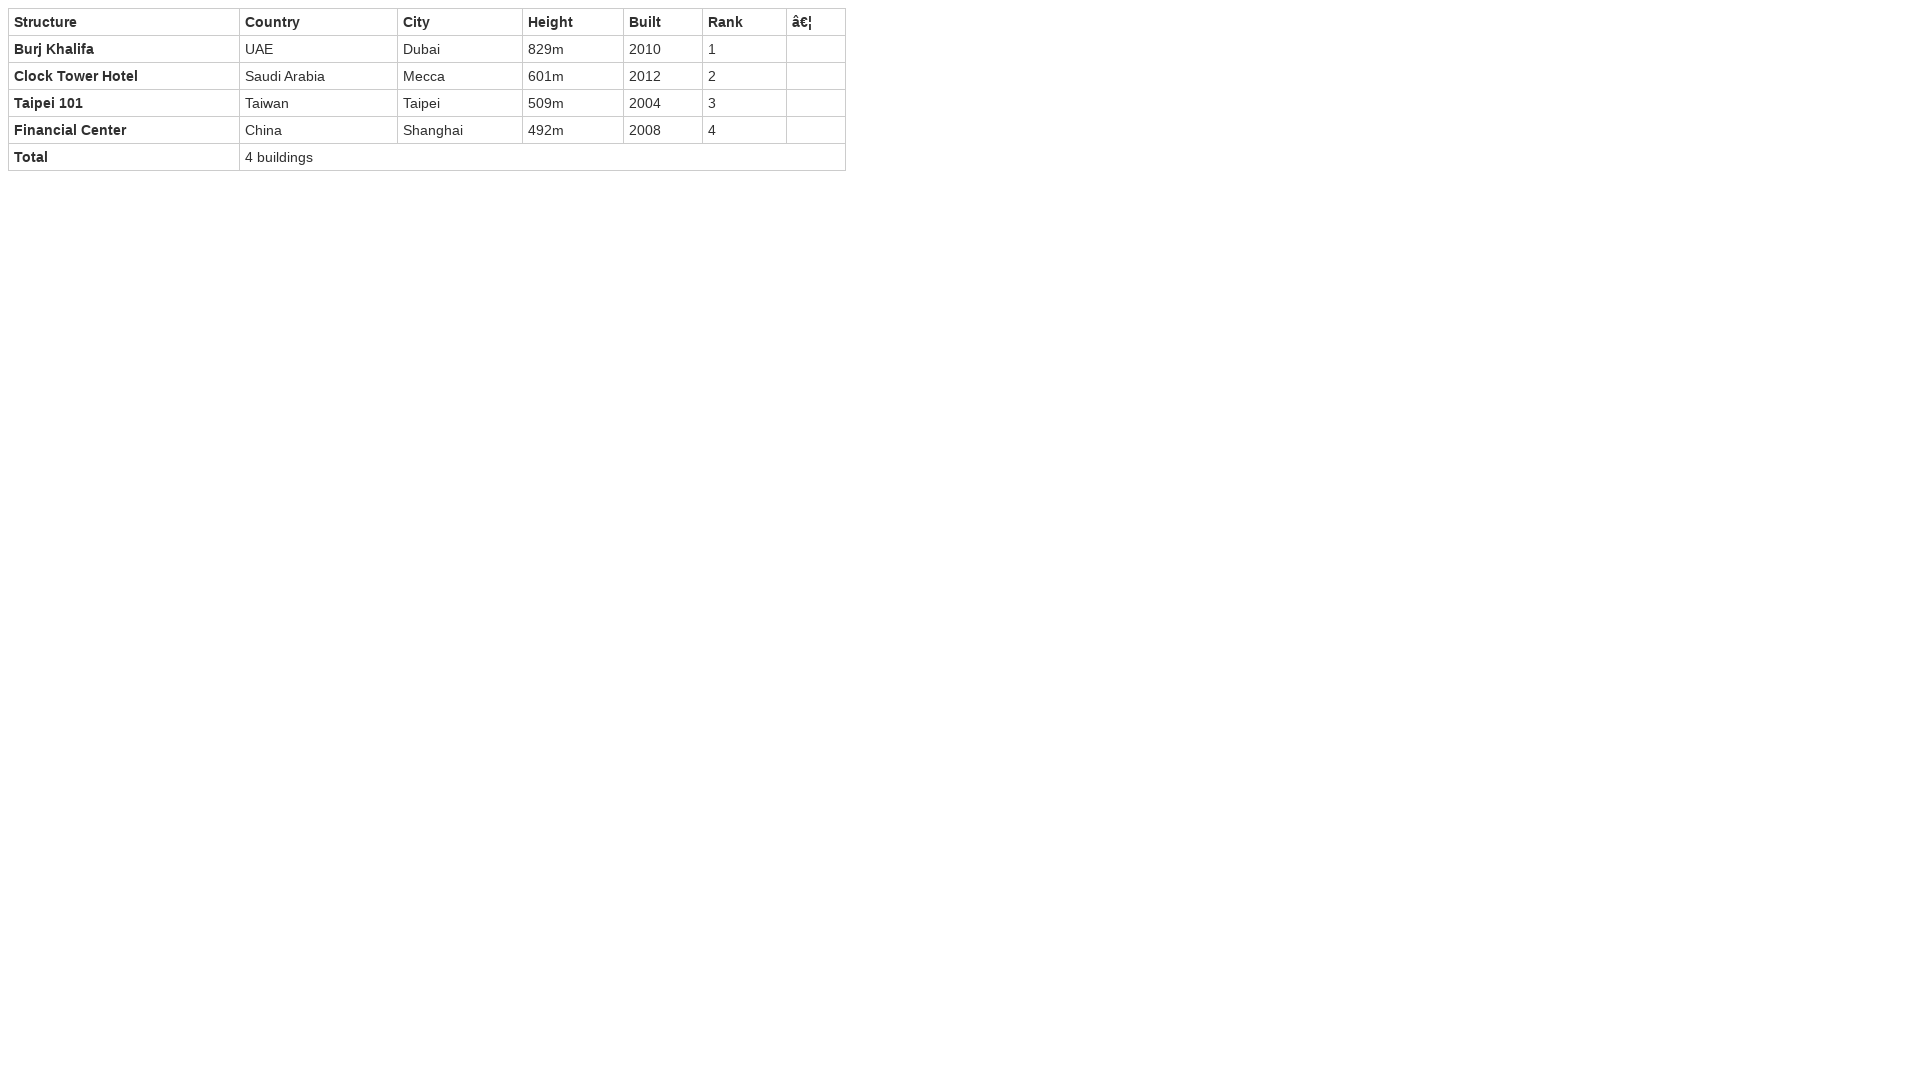

First row of the sample table is present
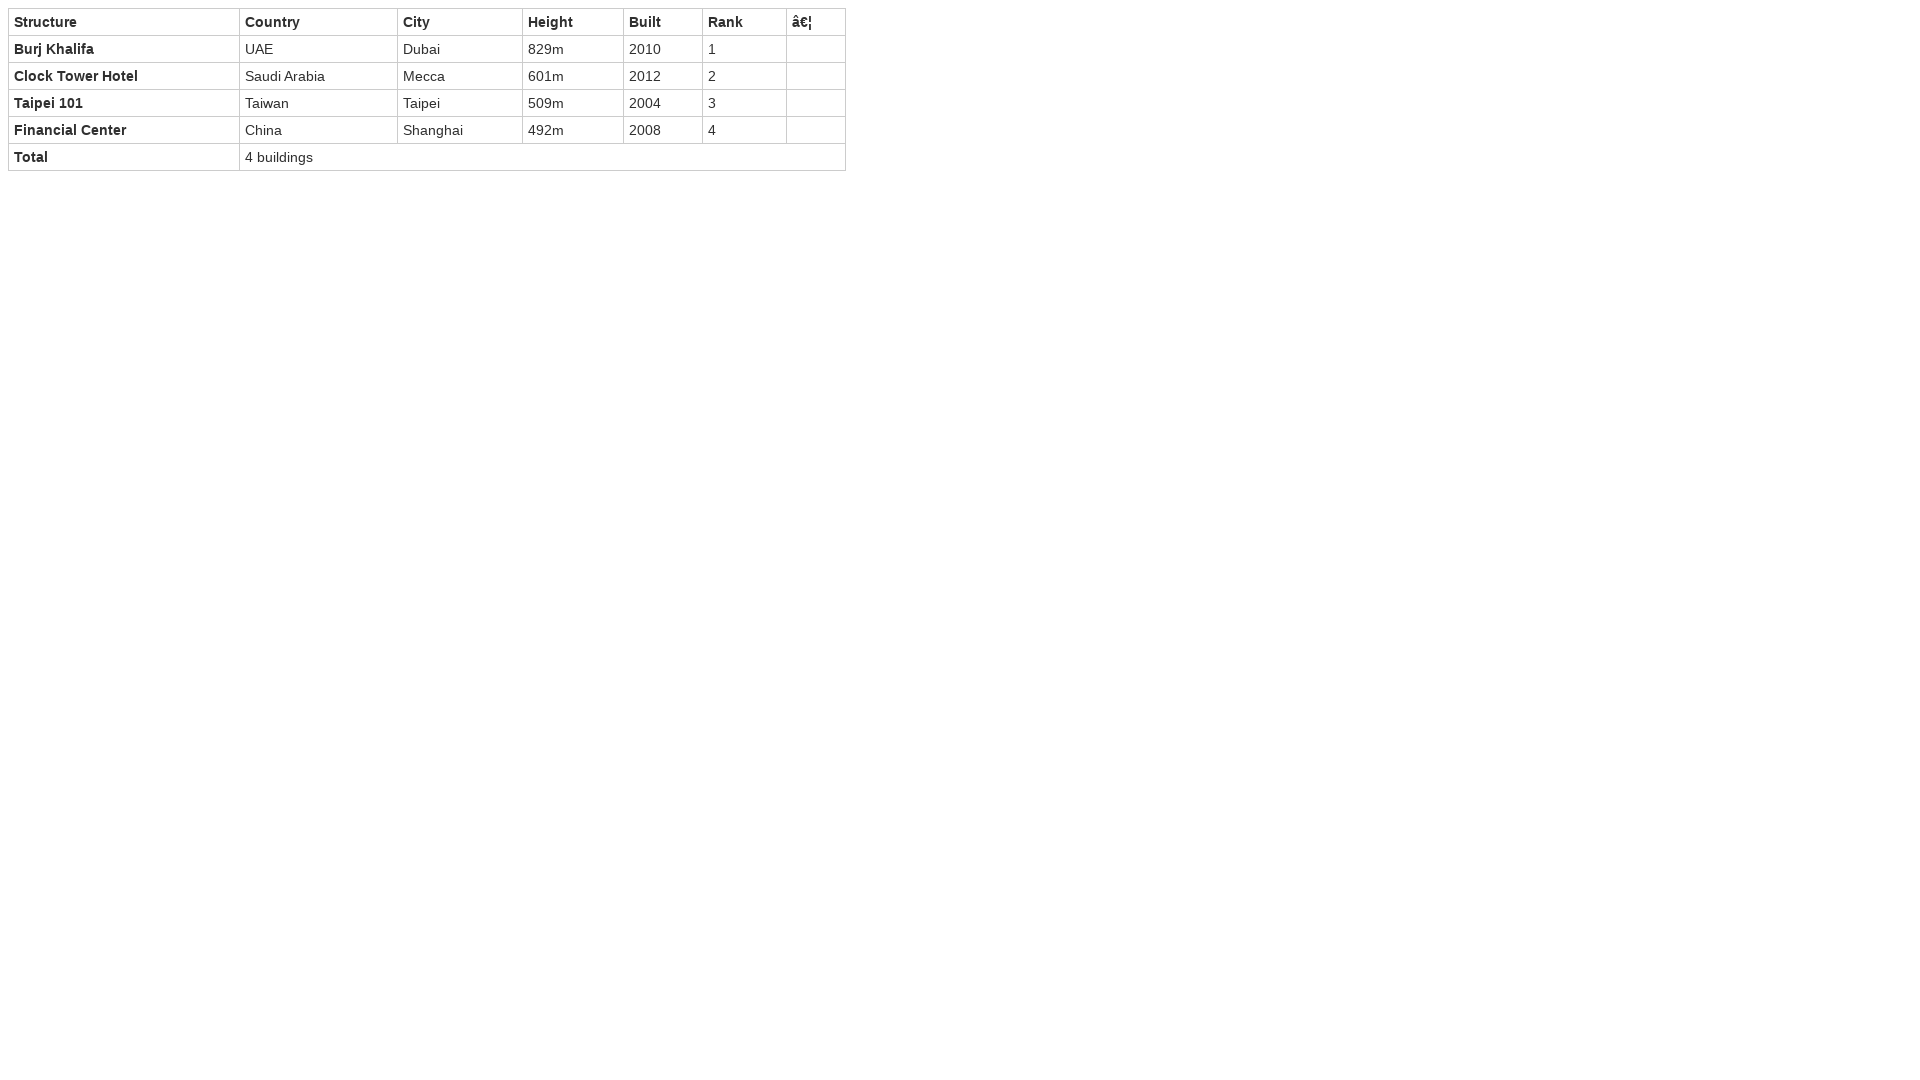

First cell in the first row of the sample table is present
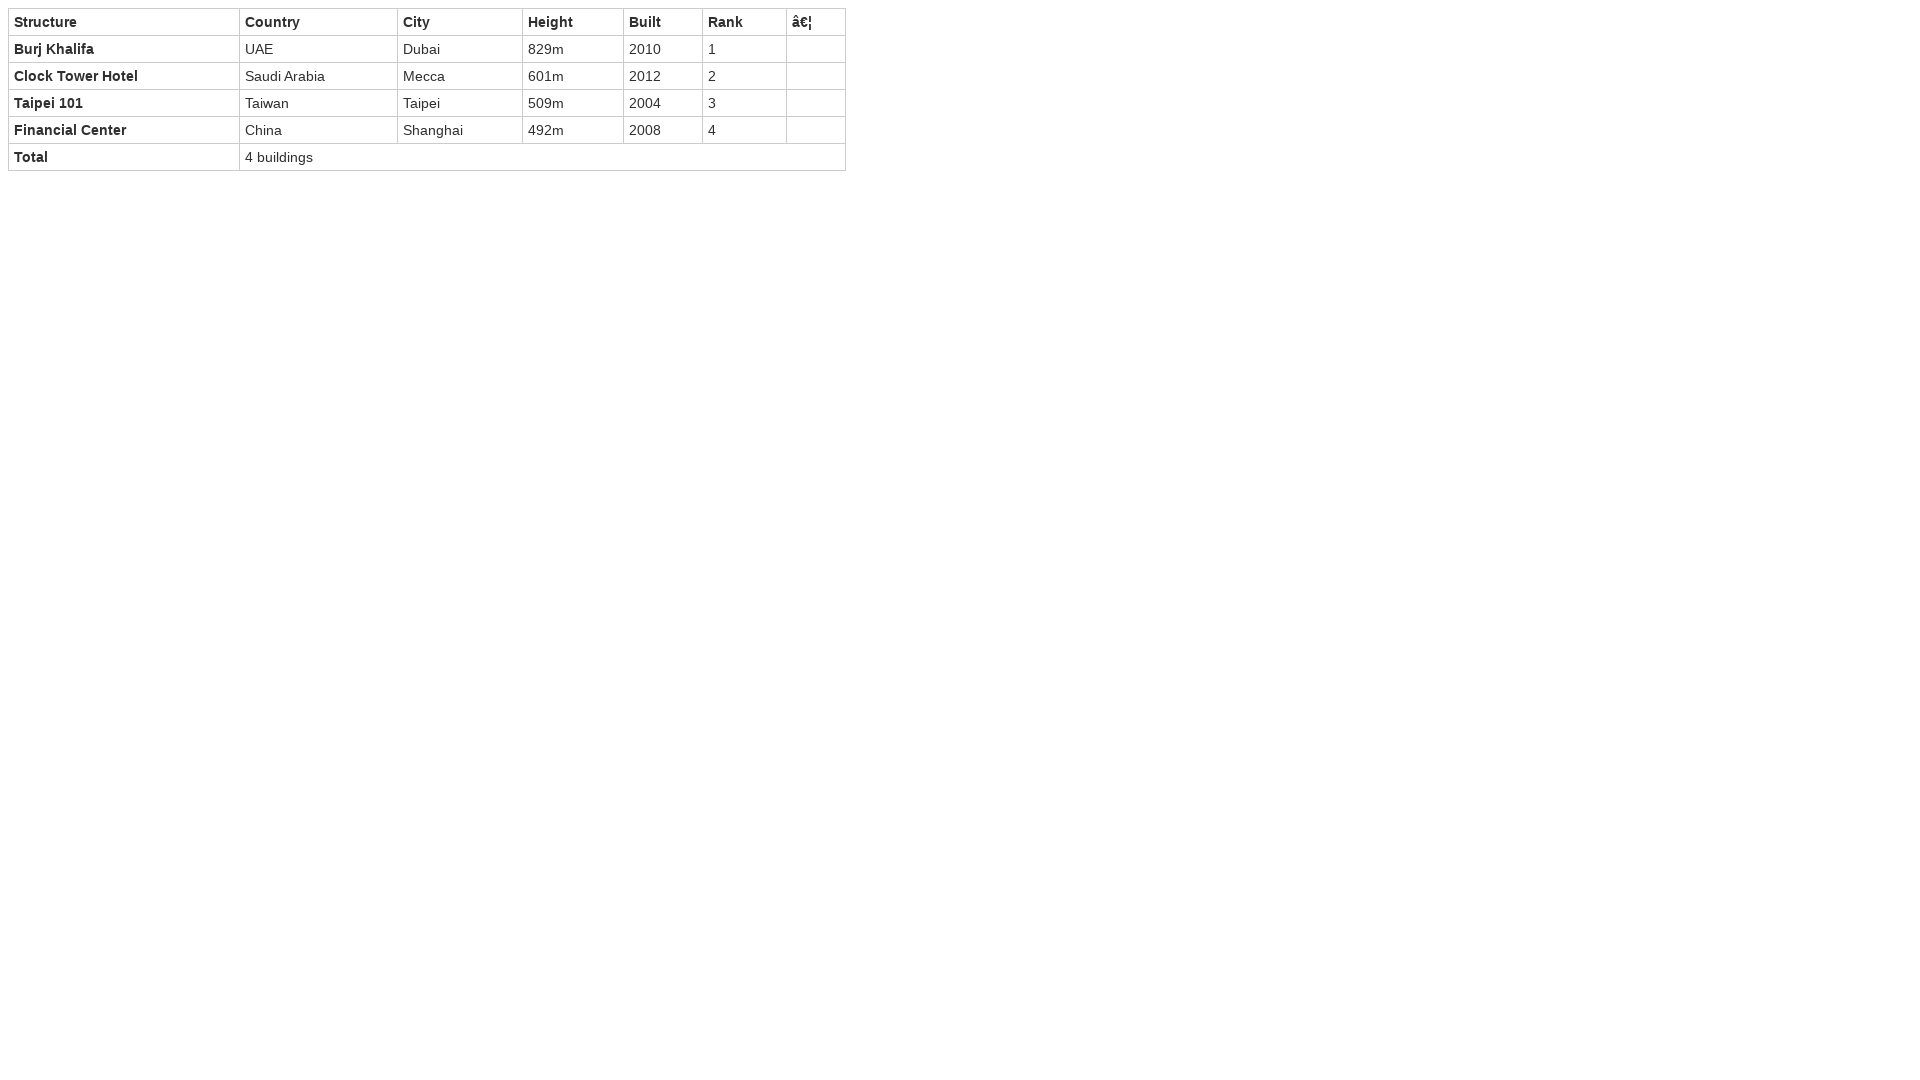

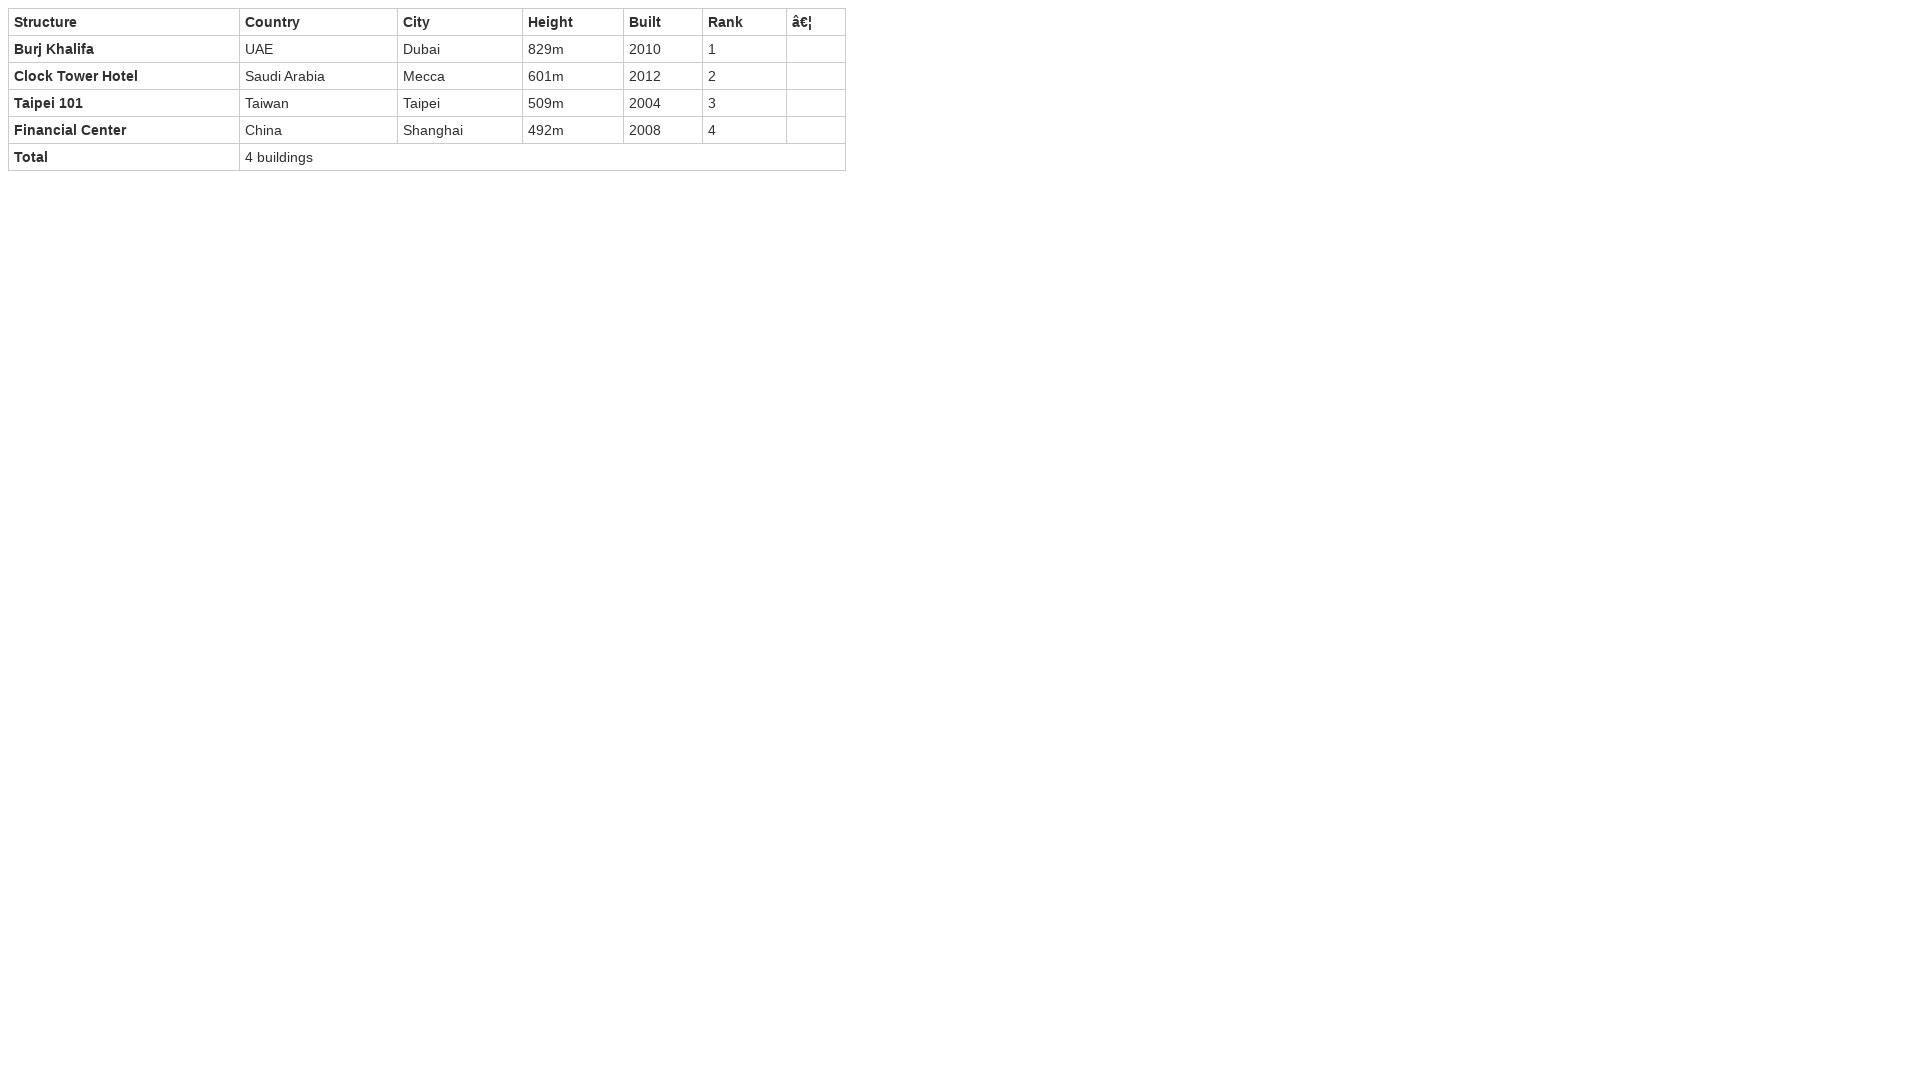